Tests finding a link by calculated text value, clicking it, then filling out a multi-field form with personal information (first name, last name, city, country) and submitting it.

Starting URL: http://suninjuly.github.io/find_link_text

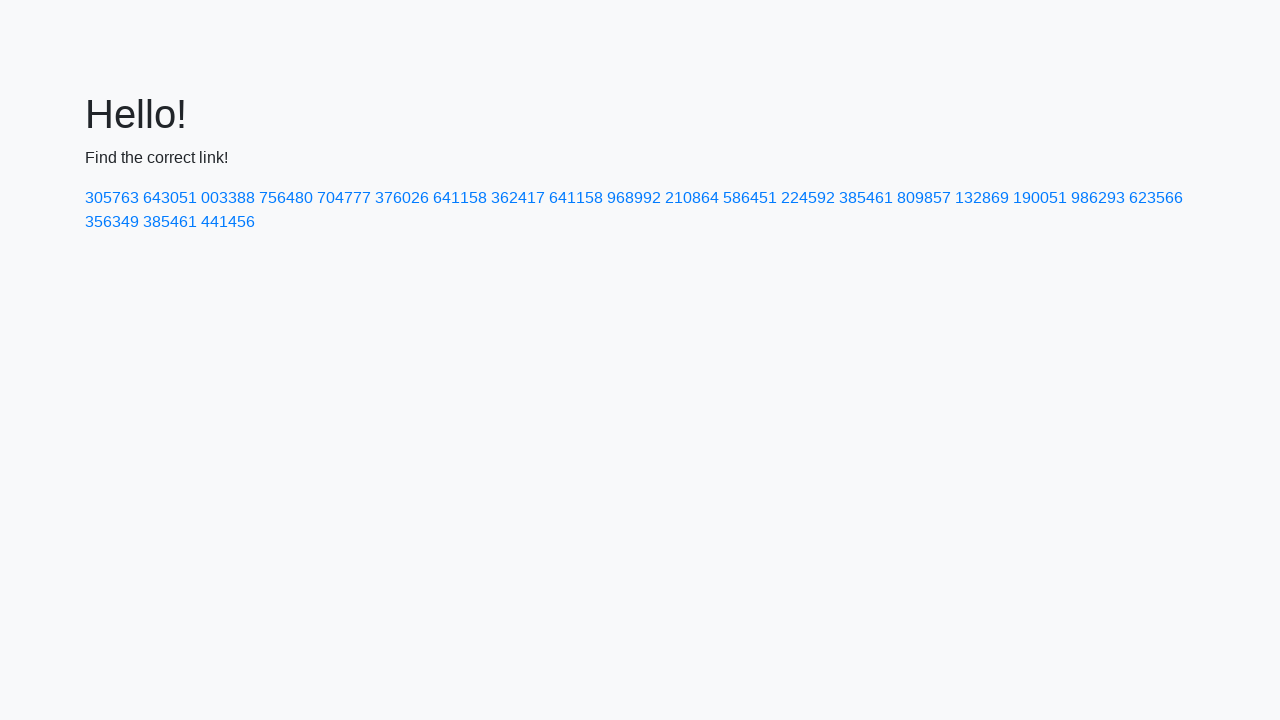

Clicked link with calculated text value: 224592 at (808, 198) on a:has-text('224592')
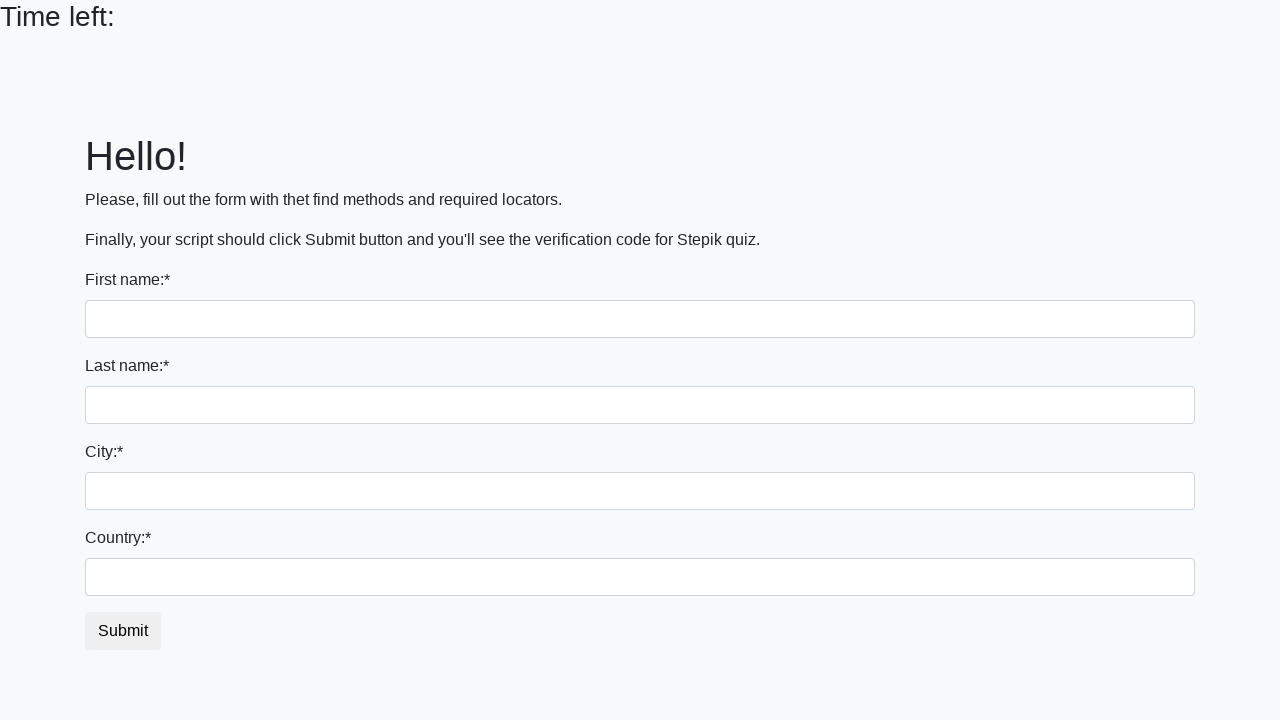

Filled first name field with 'Ivan' on input
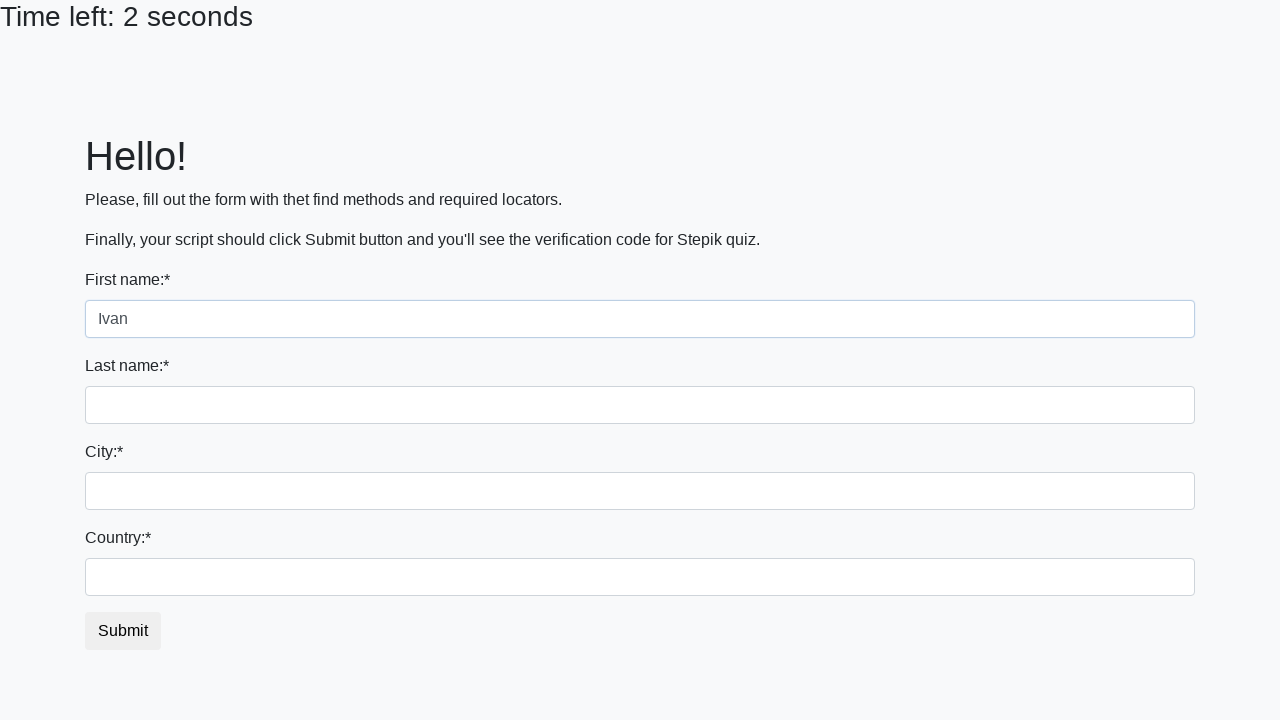

Filled last name field with 'Petrov' on input[name='last_name']
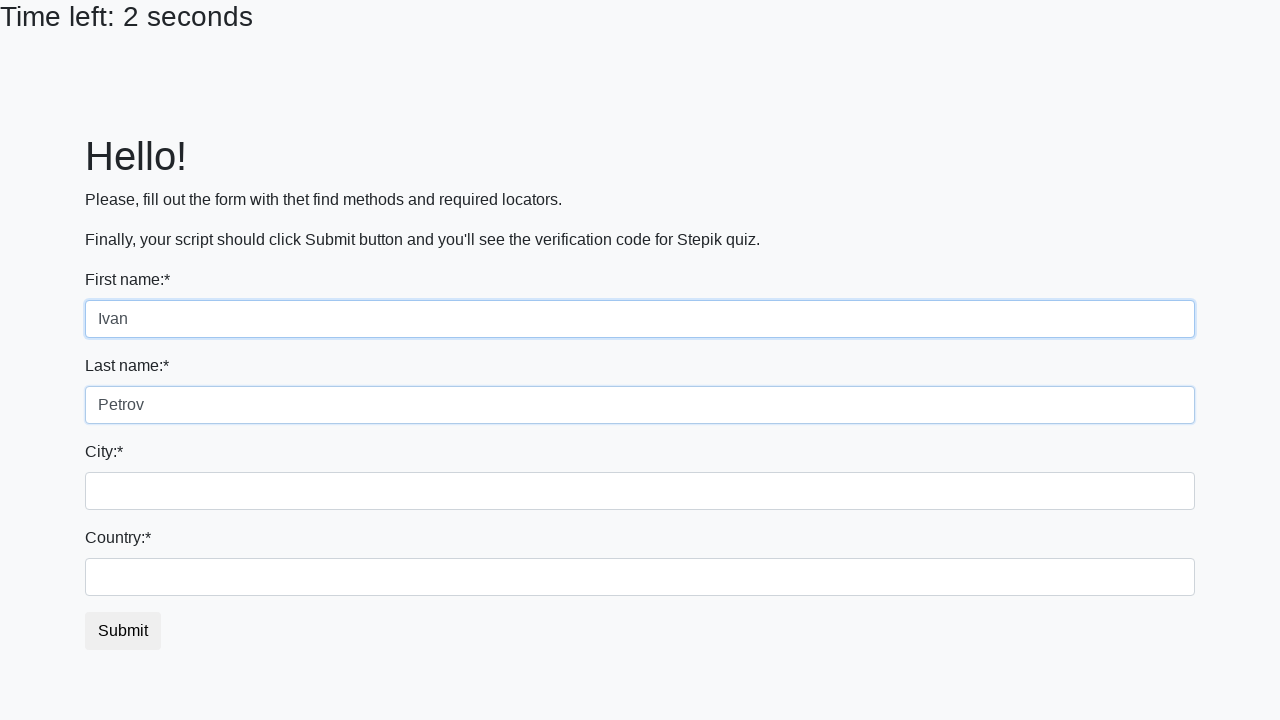

Filled city field with 'Smolensk' on .city
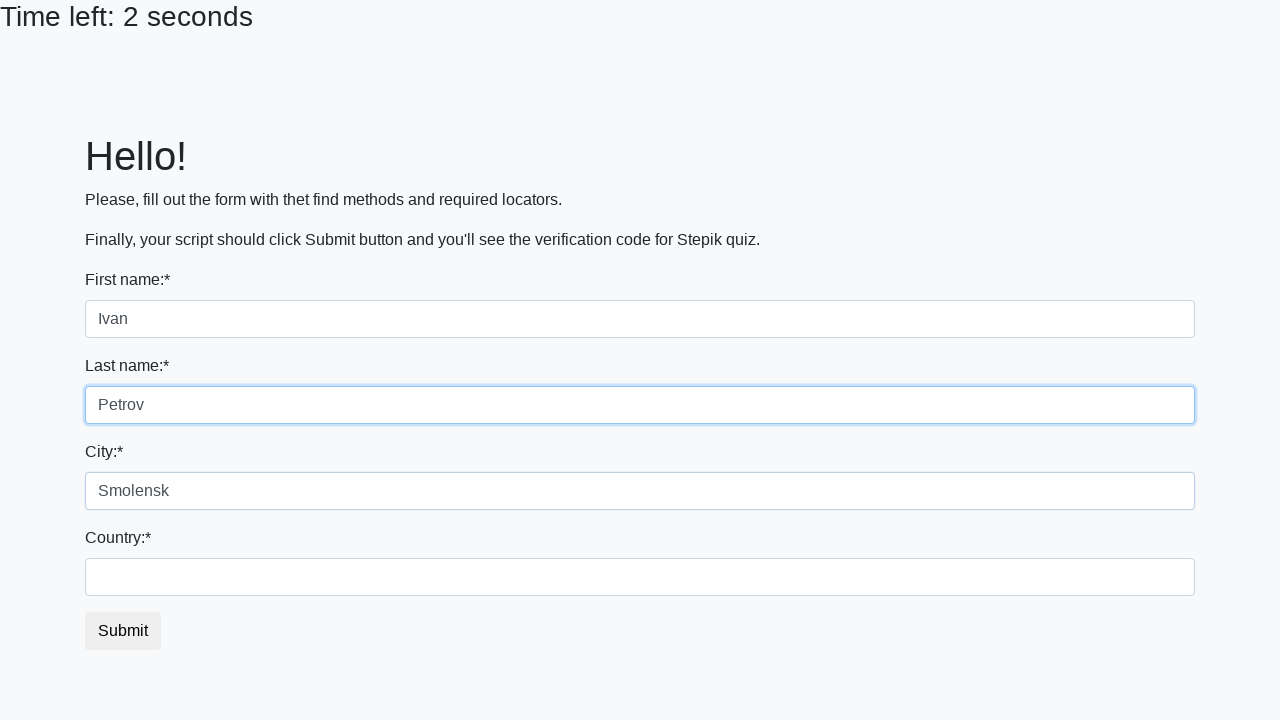

Filled country field with 'Russia' on #country
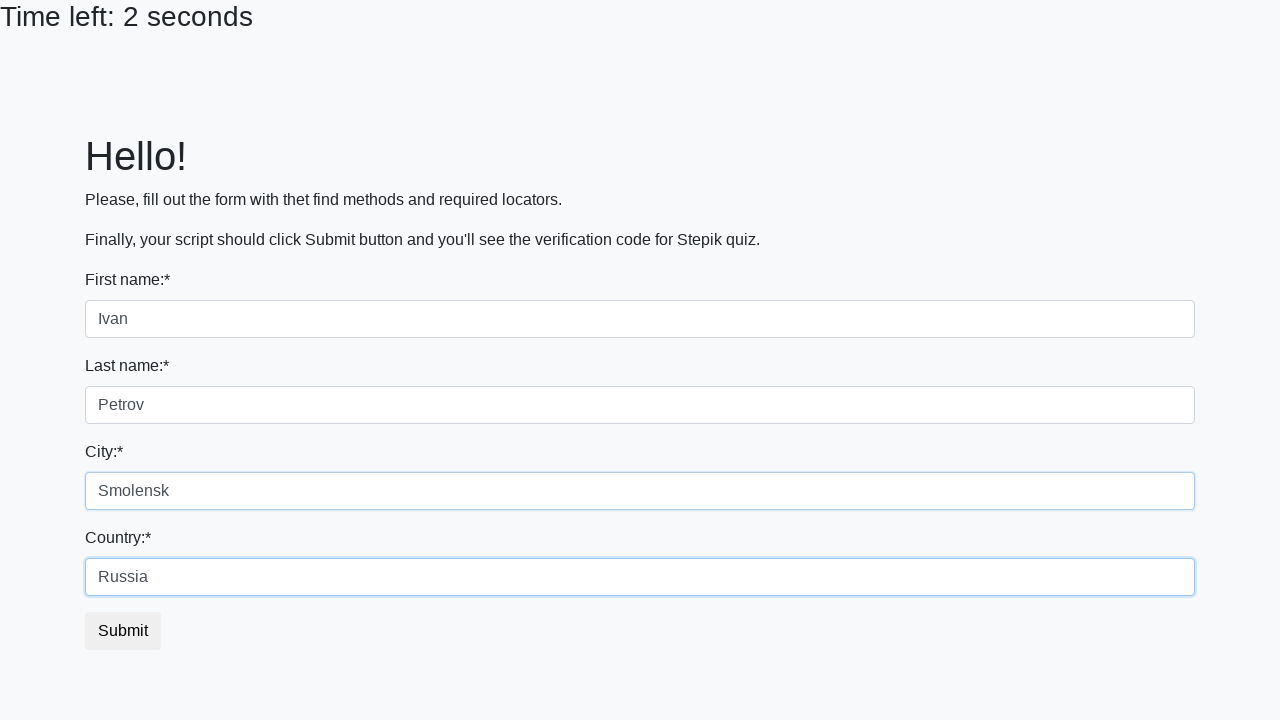

Clicked submit button to submit the form at (123, 631) on .btn.btn-default
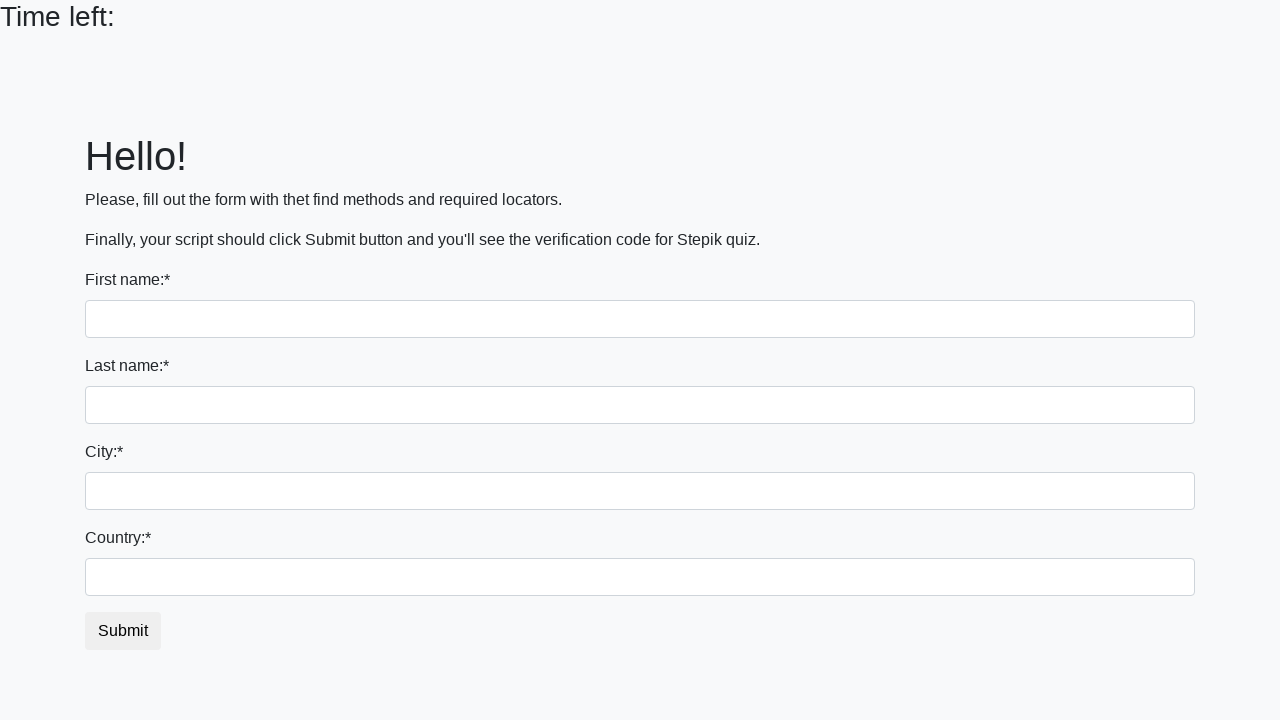

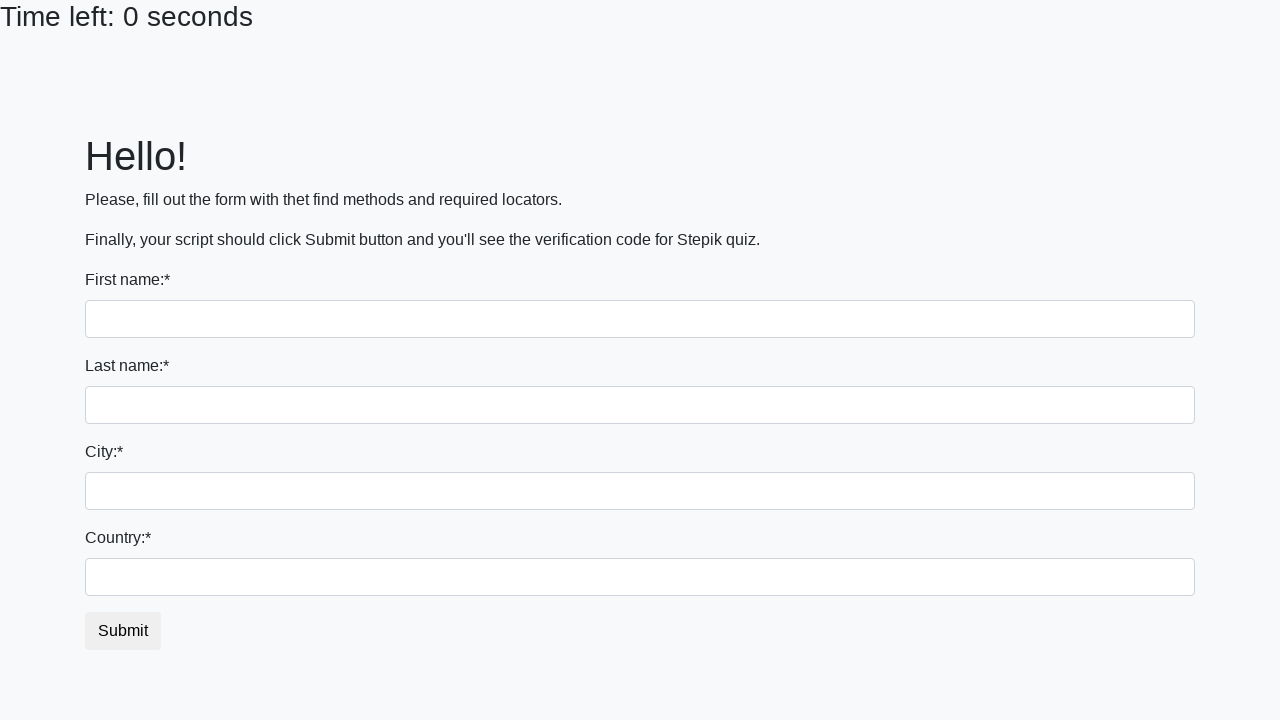